Tests clicking the X button to dismiss error message after failed login

Starting URL: https://www.saucedemo.com/

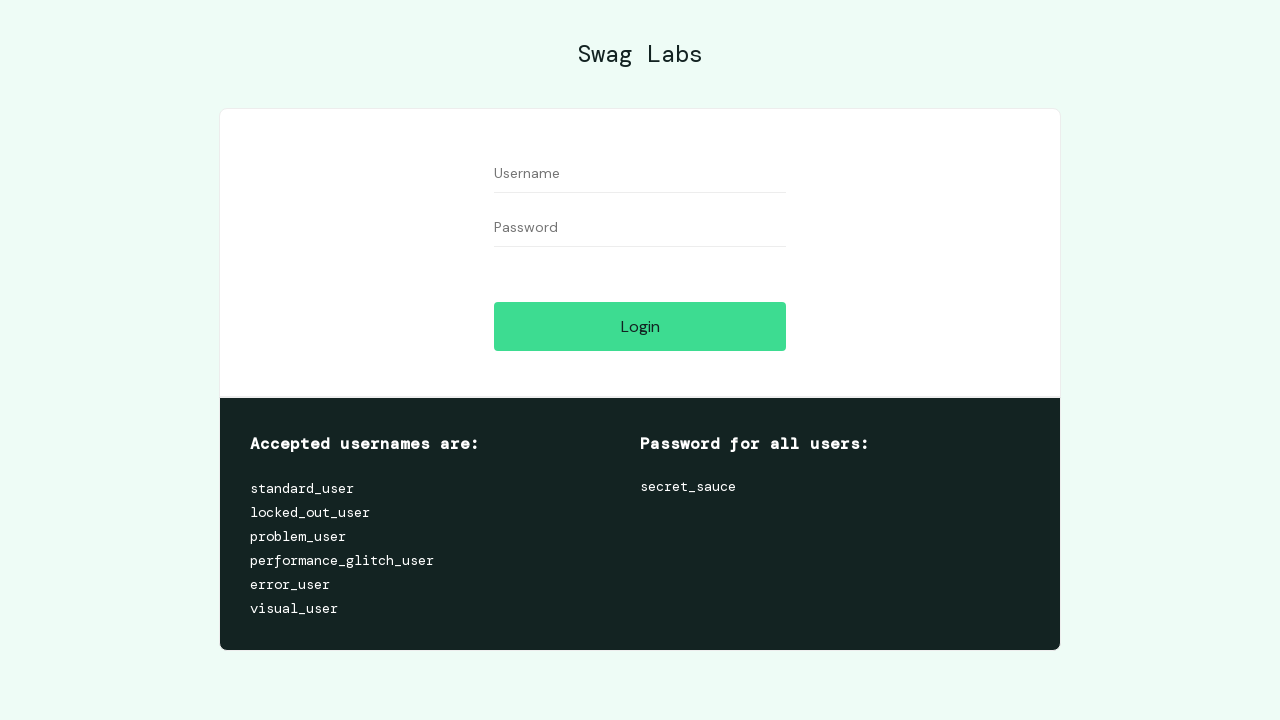

Filled username field with 'invaliduser' on #user-name
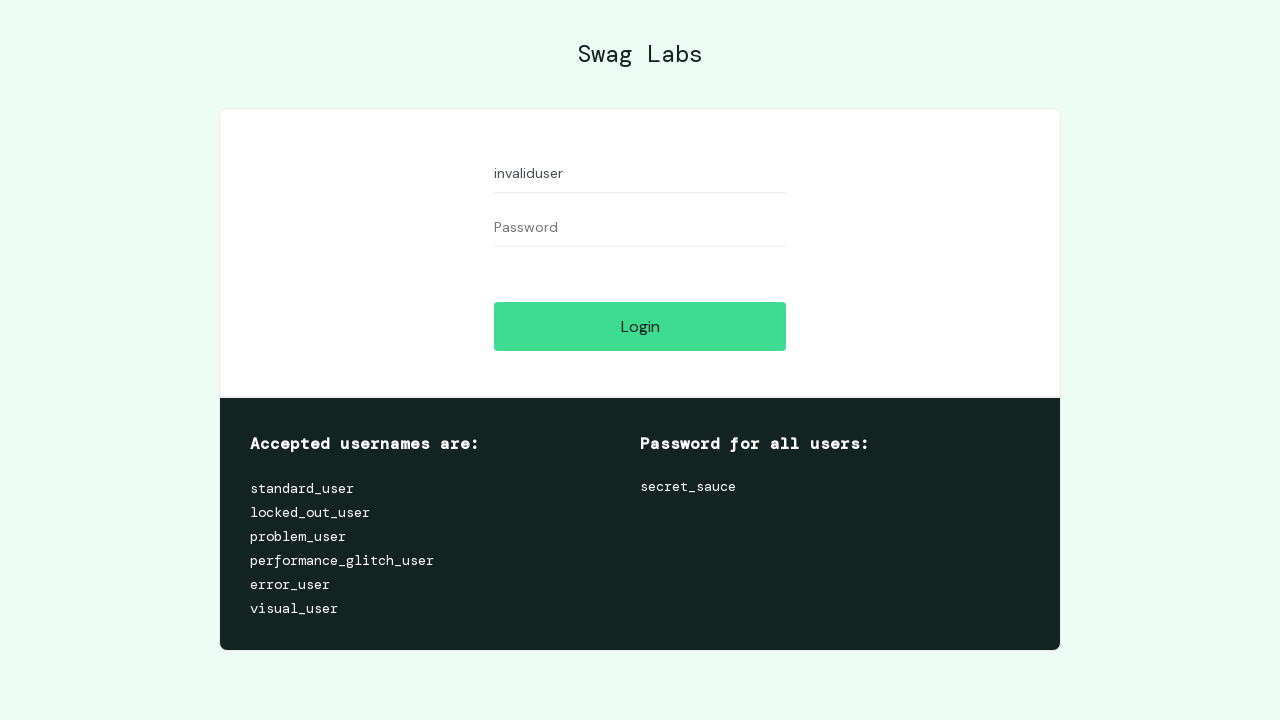

Filled password field with 'invalidpass' on #password
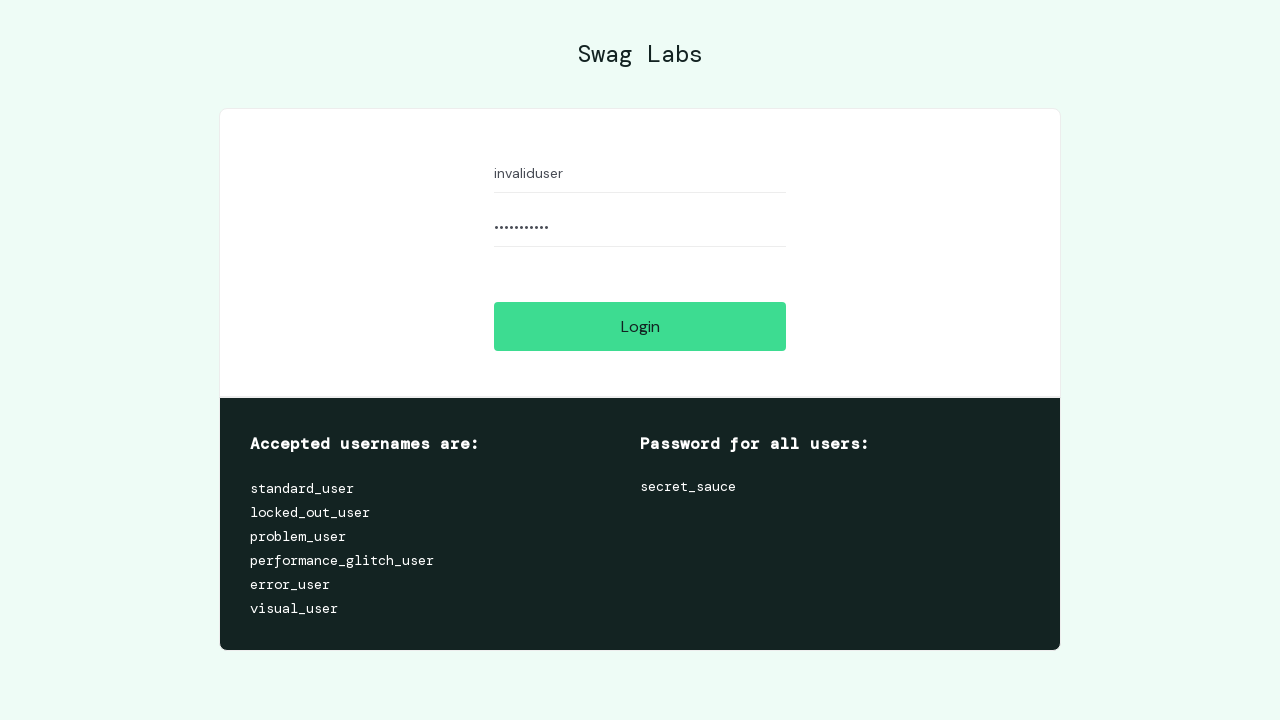

Clicked login button with invalid credentials at (640, 326) on #login-button
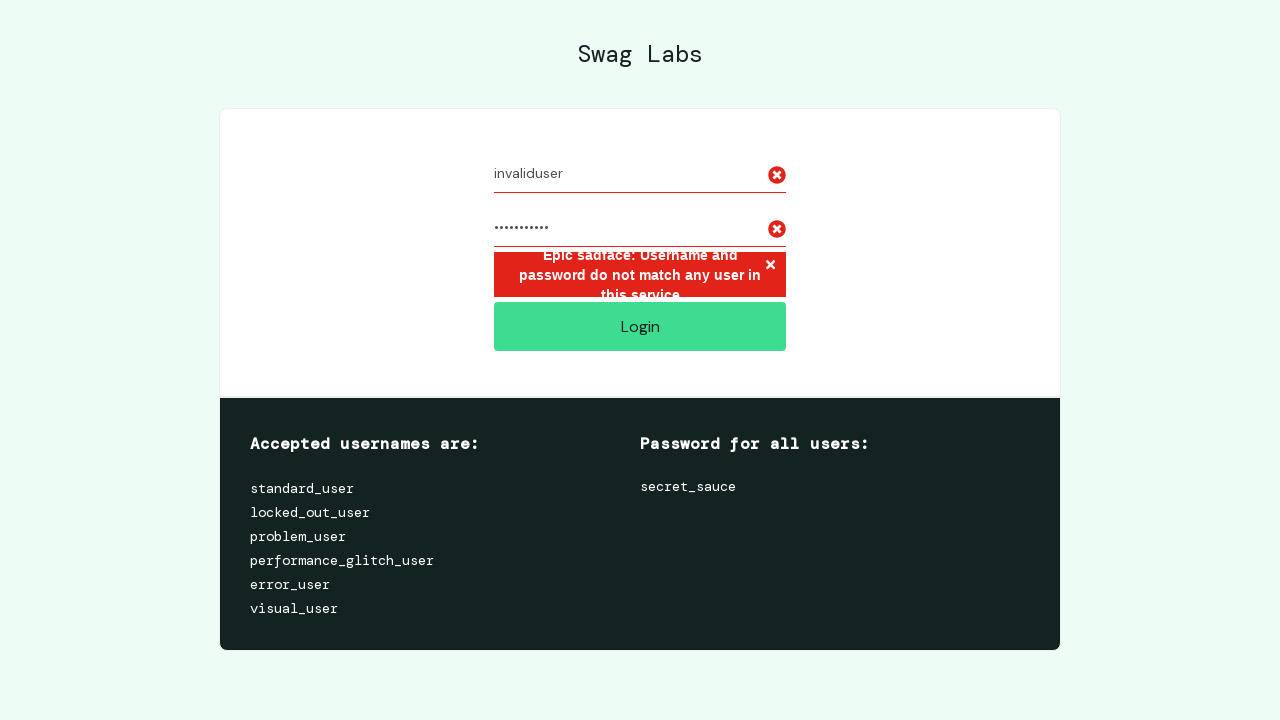

Clicked X button to dismiss error message at (770, 266) on xpath=//*[@id='login_button_container']/div/form/div[3]/h3/button
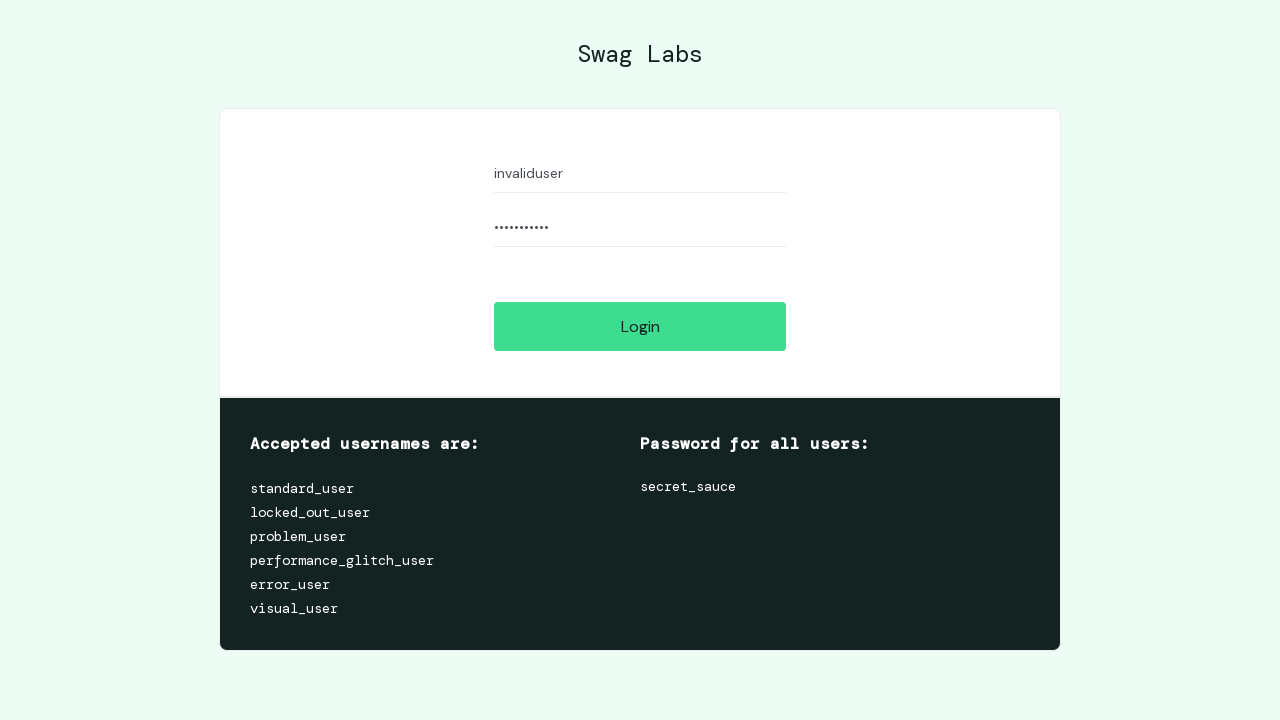

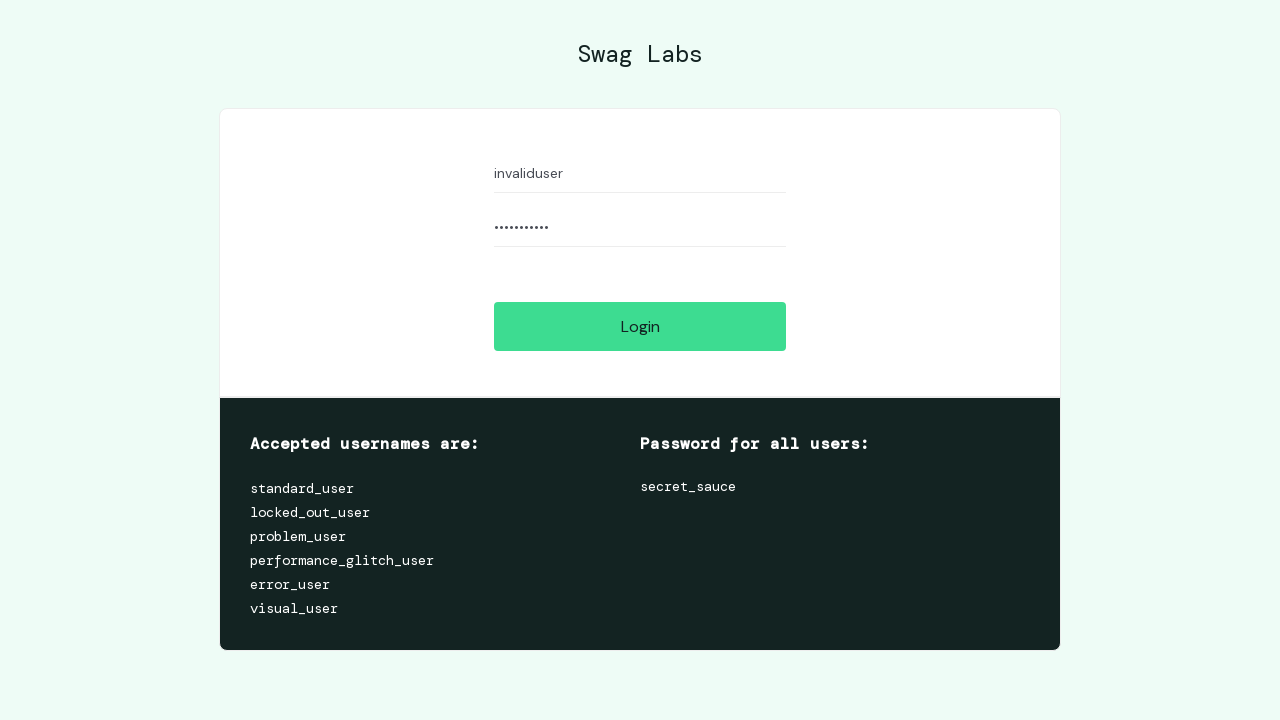